Navigates to the demoblaze homepage and verifies that the first product card element is visible

Starting URL: https://www.demoblaze.com/

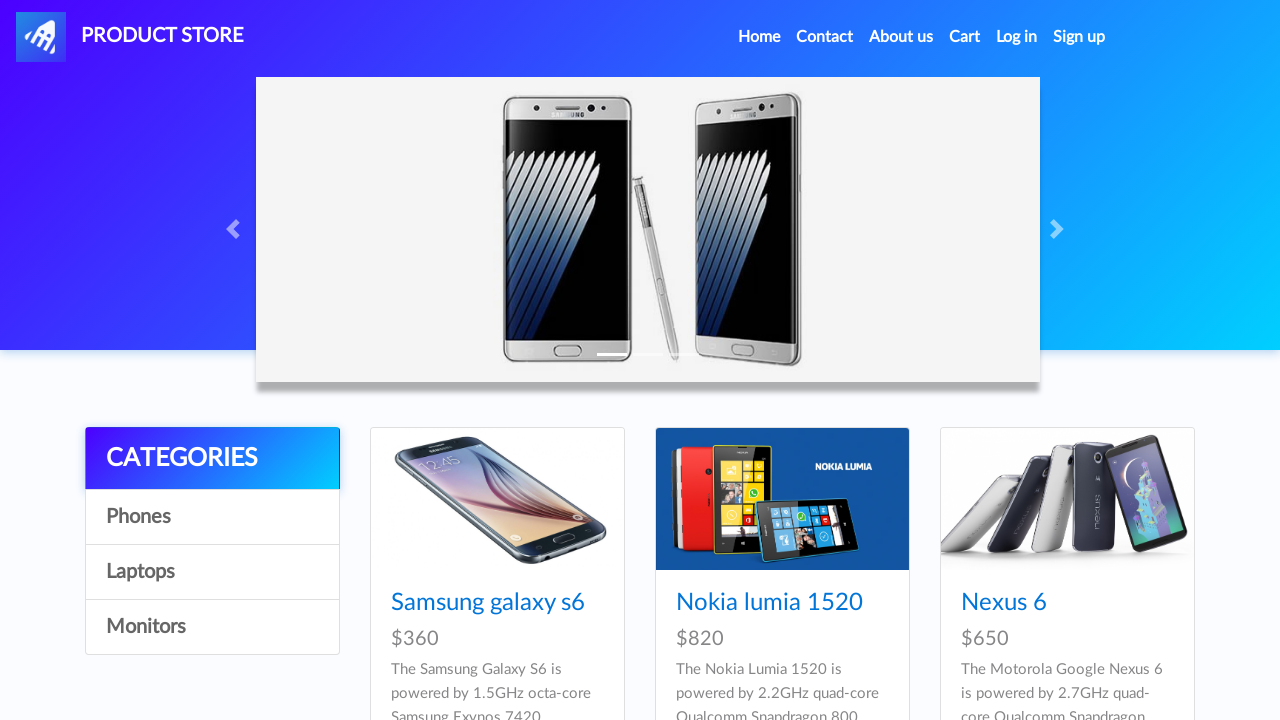

Waited for first product card to be visible
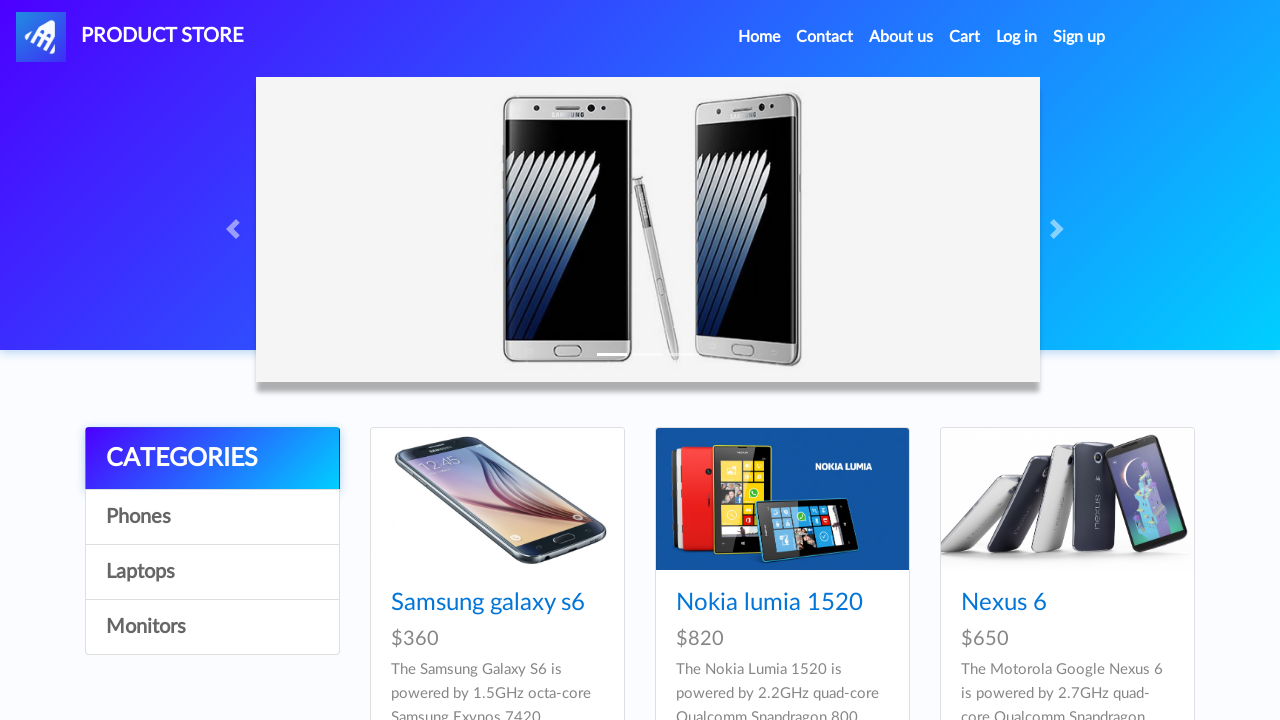

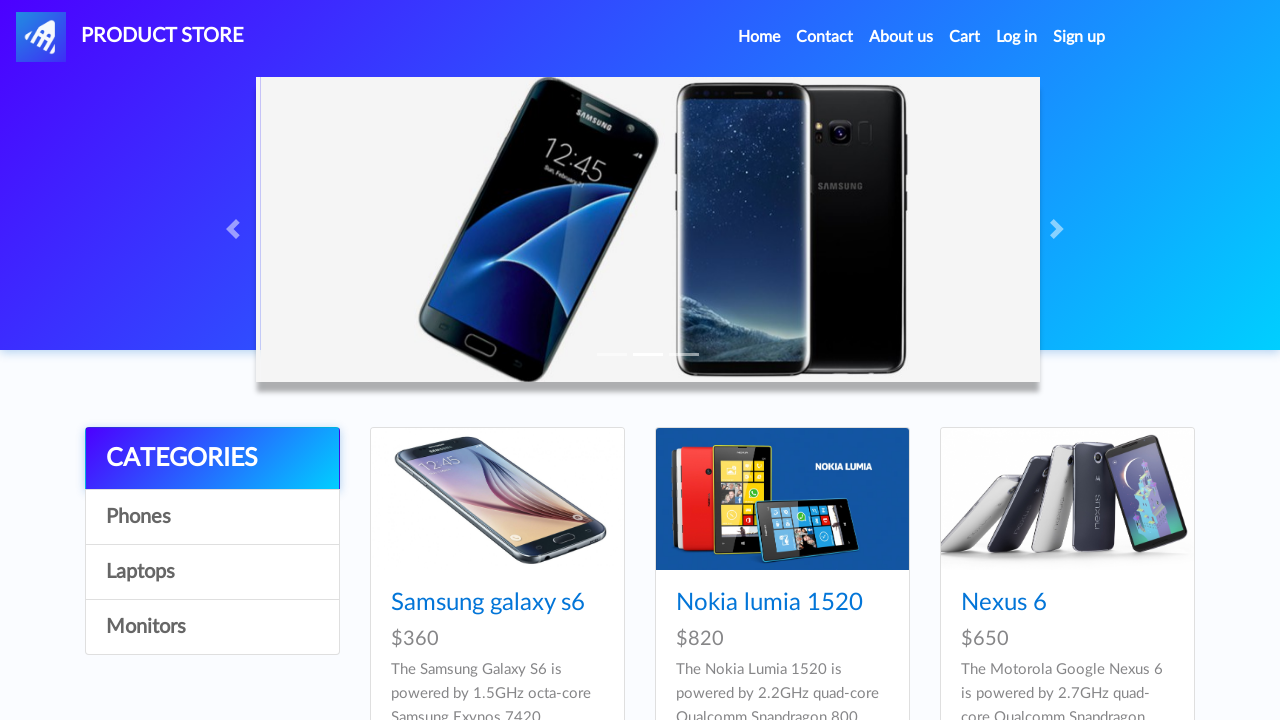